Tests radio button handling by navigating to a practice page, locating radio buttons by name attribute, and clicking on the "hockey" option to verify selection.

Starting URL: https://practice.cydeo.com/radio_buttons

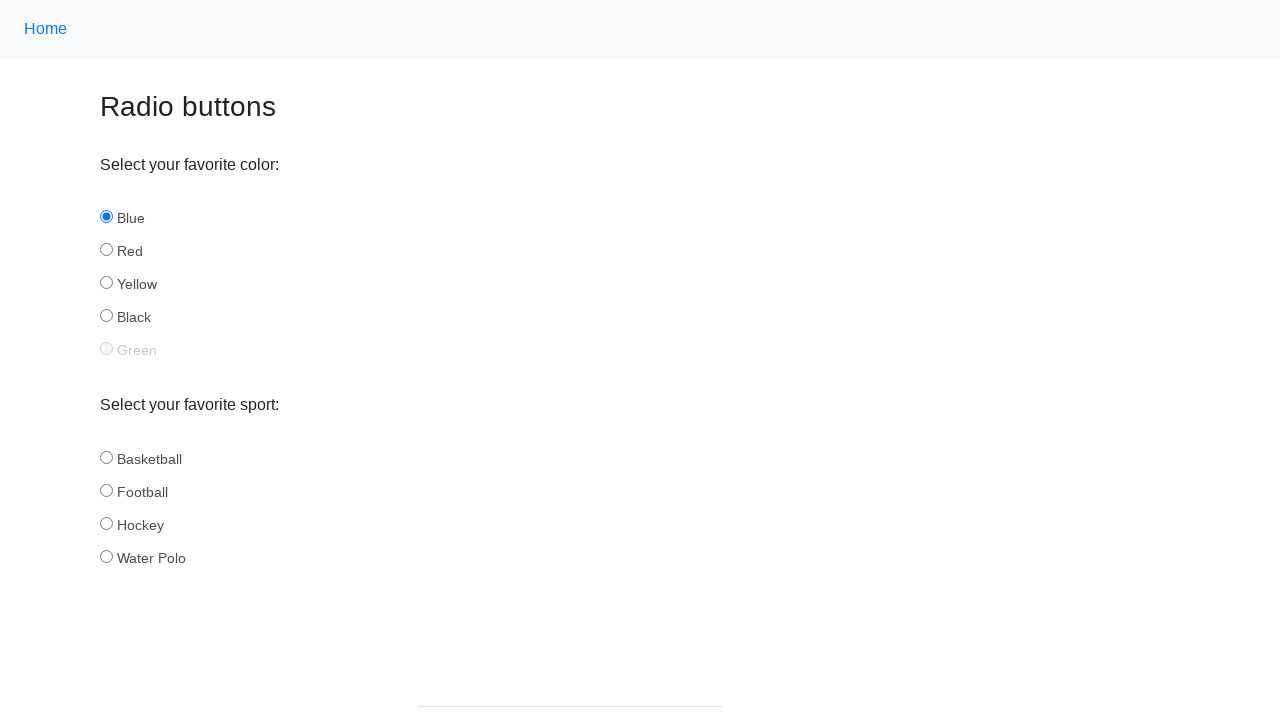

Waited for radio buttons with name='sport' to be present on the page
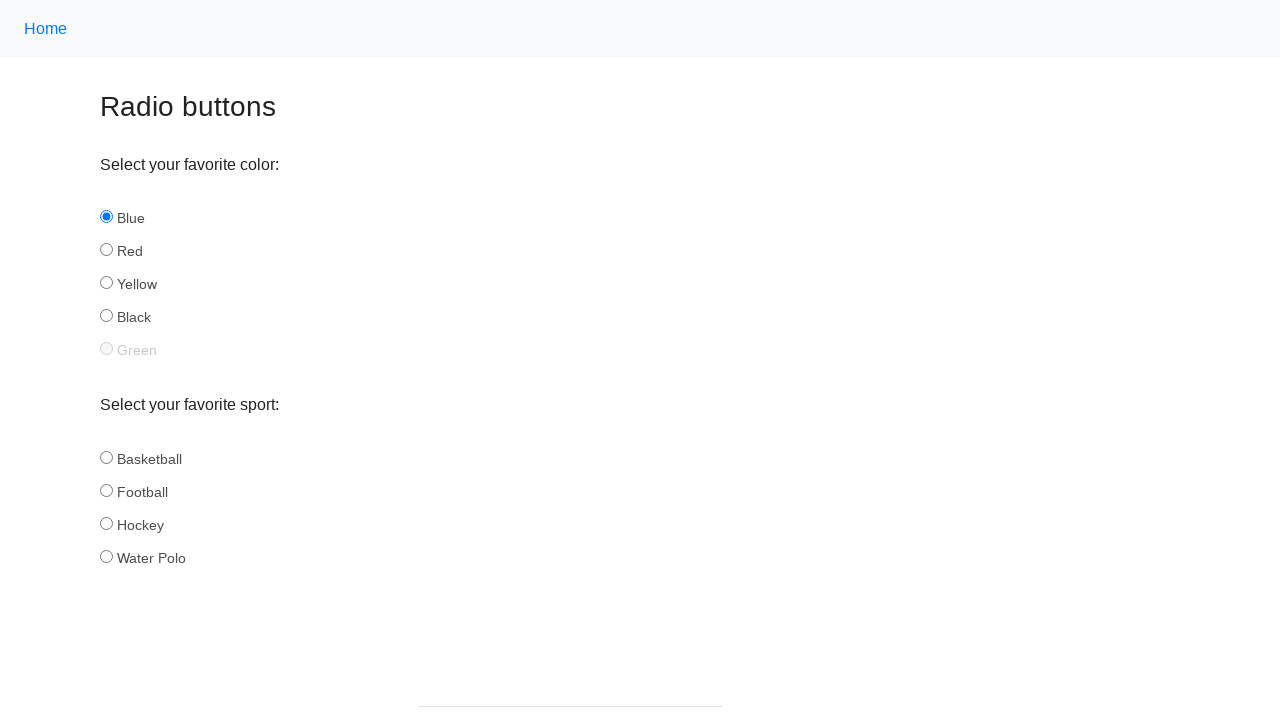

Clicked on the hockey radio button option at (106, 523) on input[name='sport']#hockey
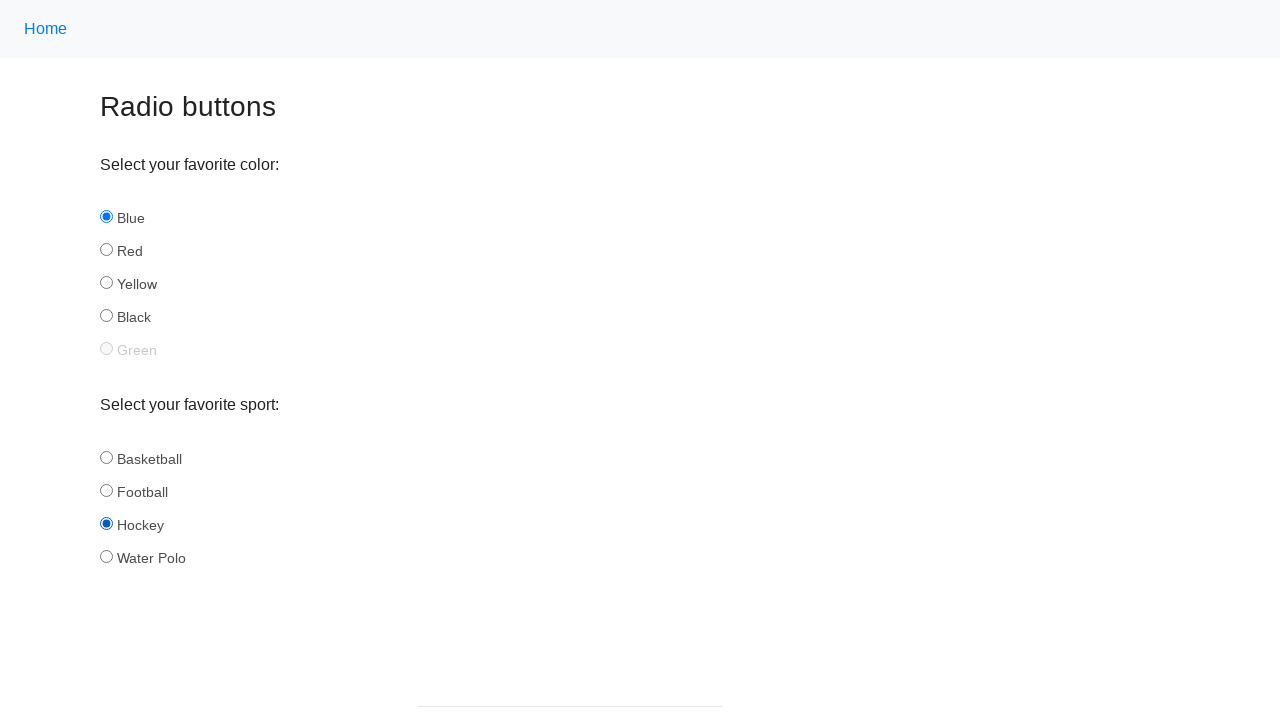

Located the hockey radio button element
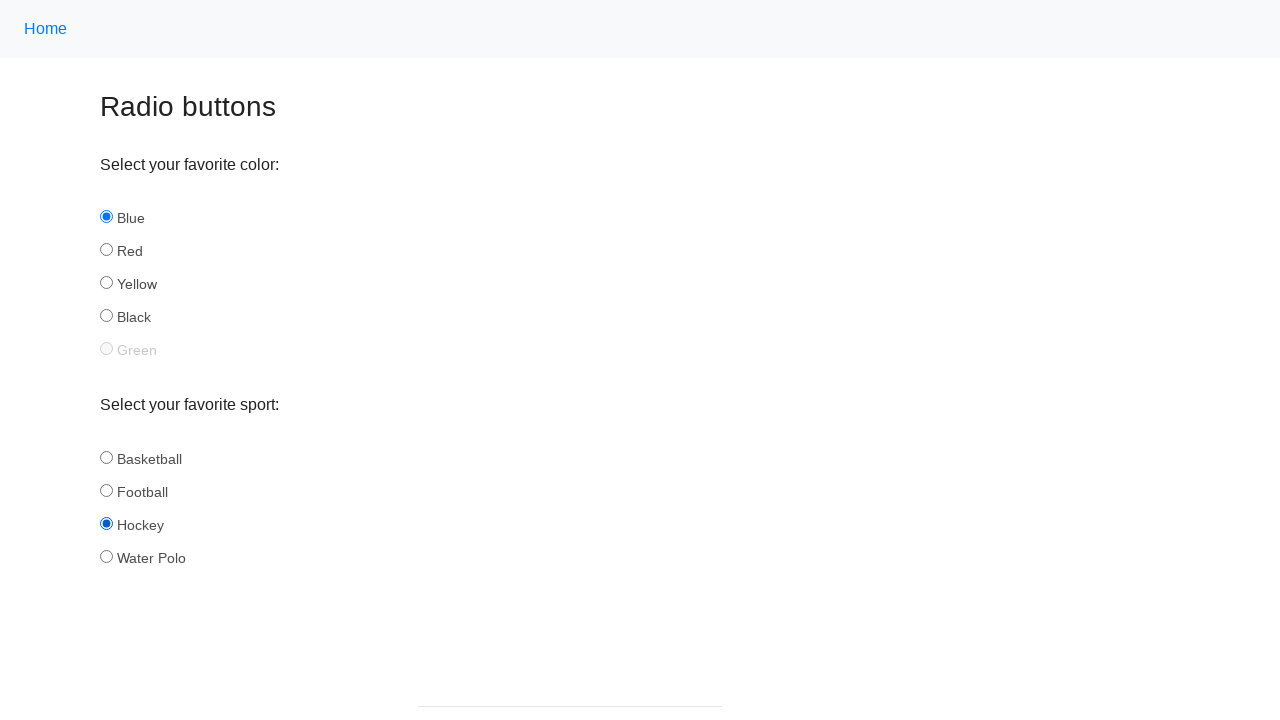

Verified that the hockey radio button is selected
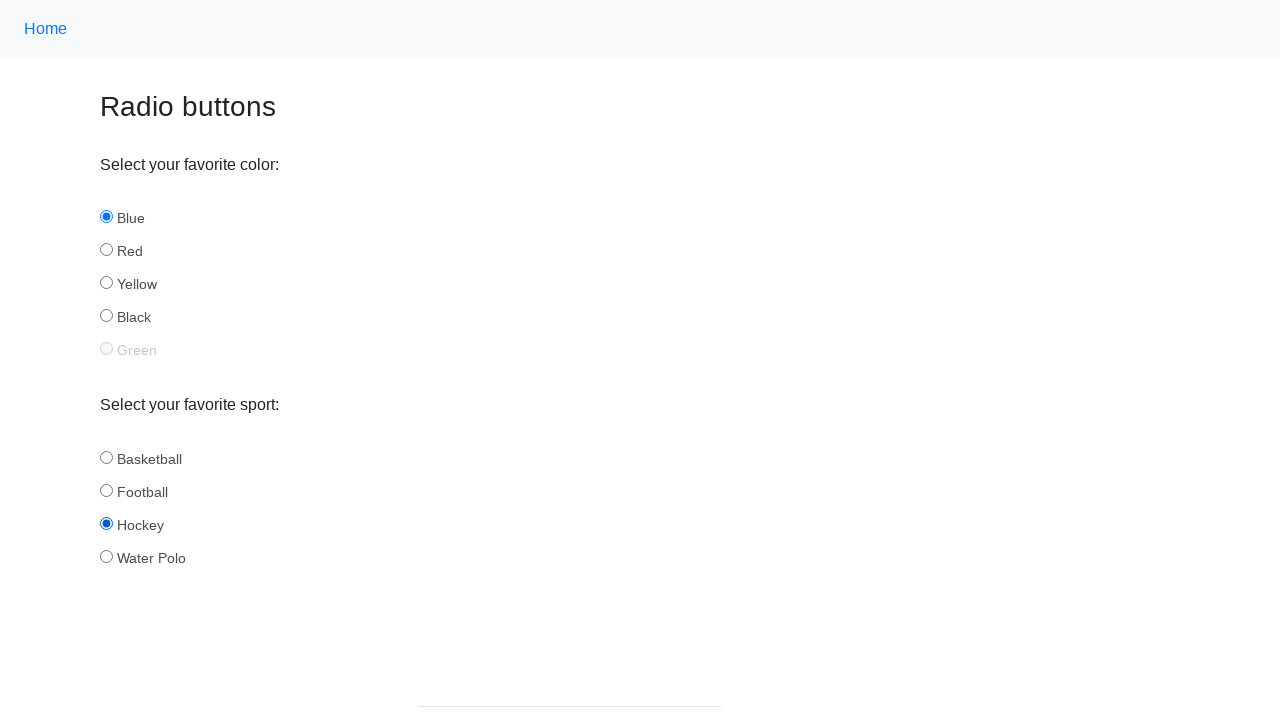

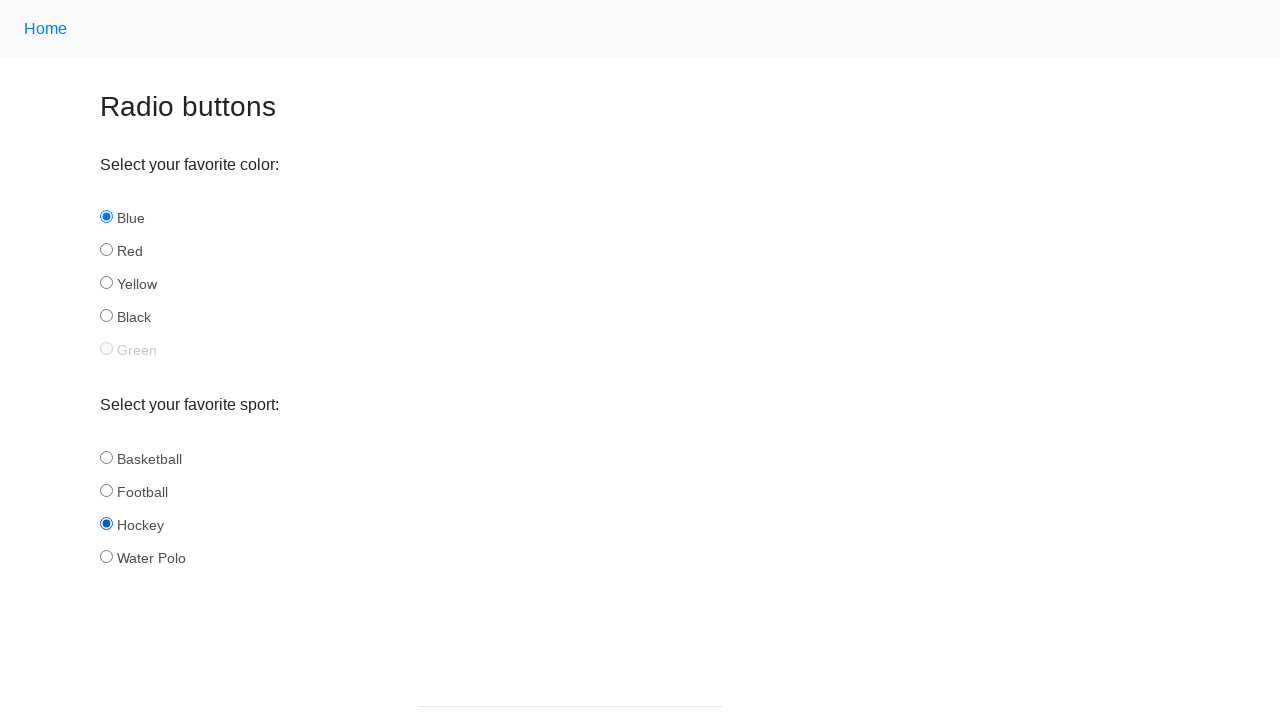